Tests UI element interactions including visibility toggle, mouse hover, alert handling, and iframe navigation

Starting URL: https://rahulshettyacademy.com/AutomationPractice/

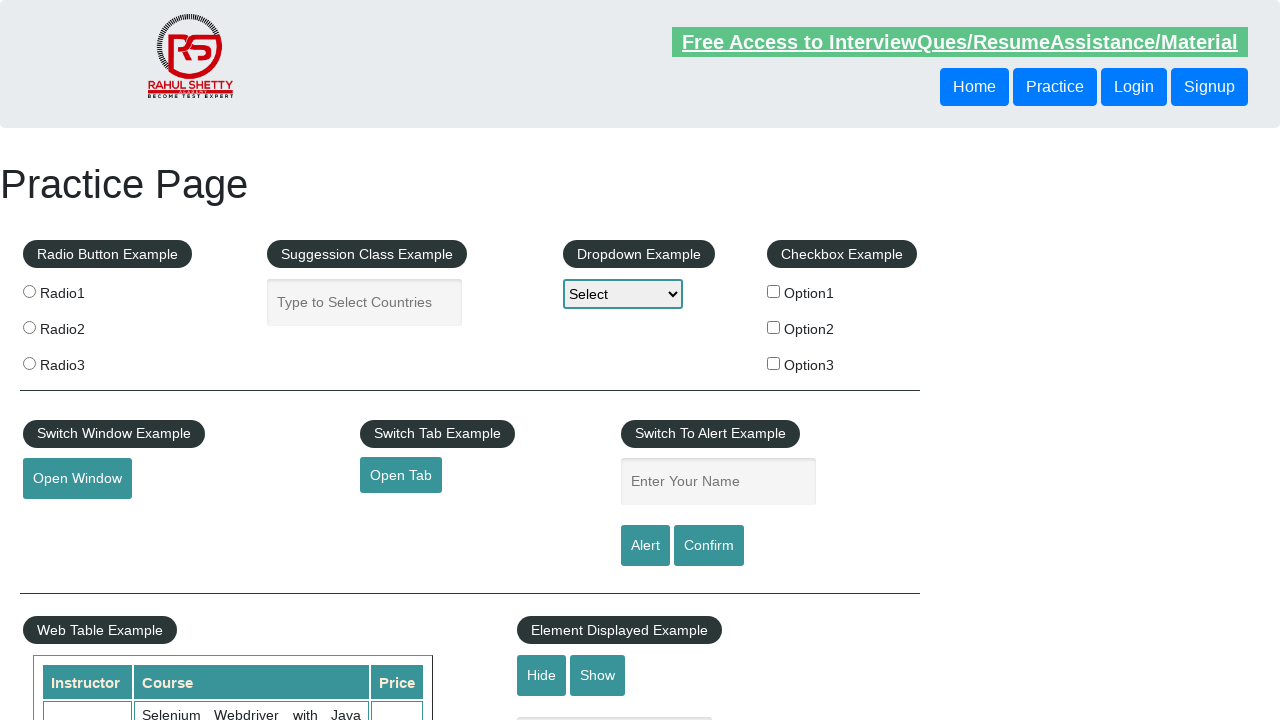

Clicked hide button to hide element at (542, 675) on input[value="Hide"]
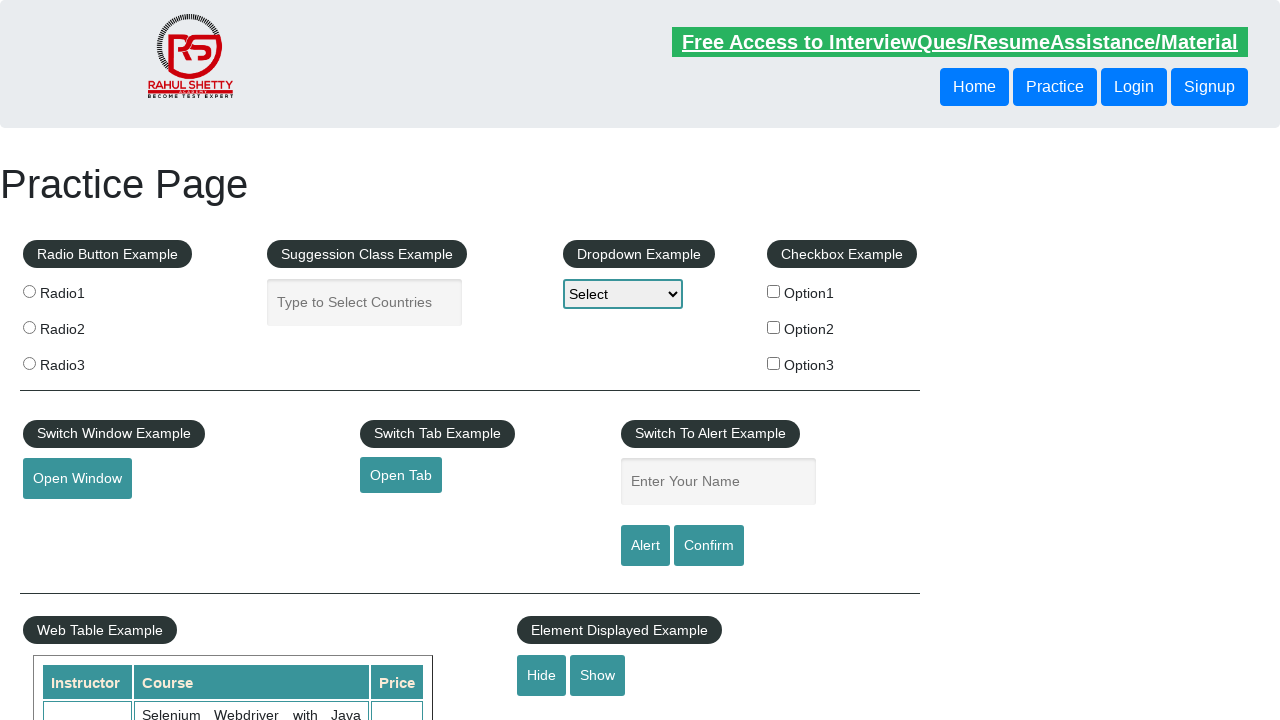

Hovered over mouse hover element at (83, 361) on #mousehover
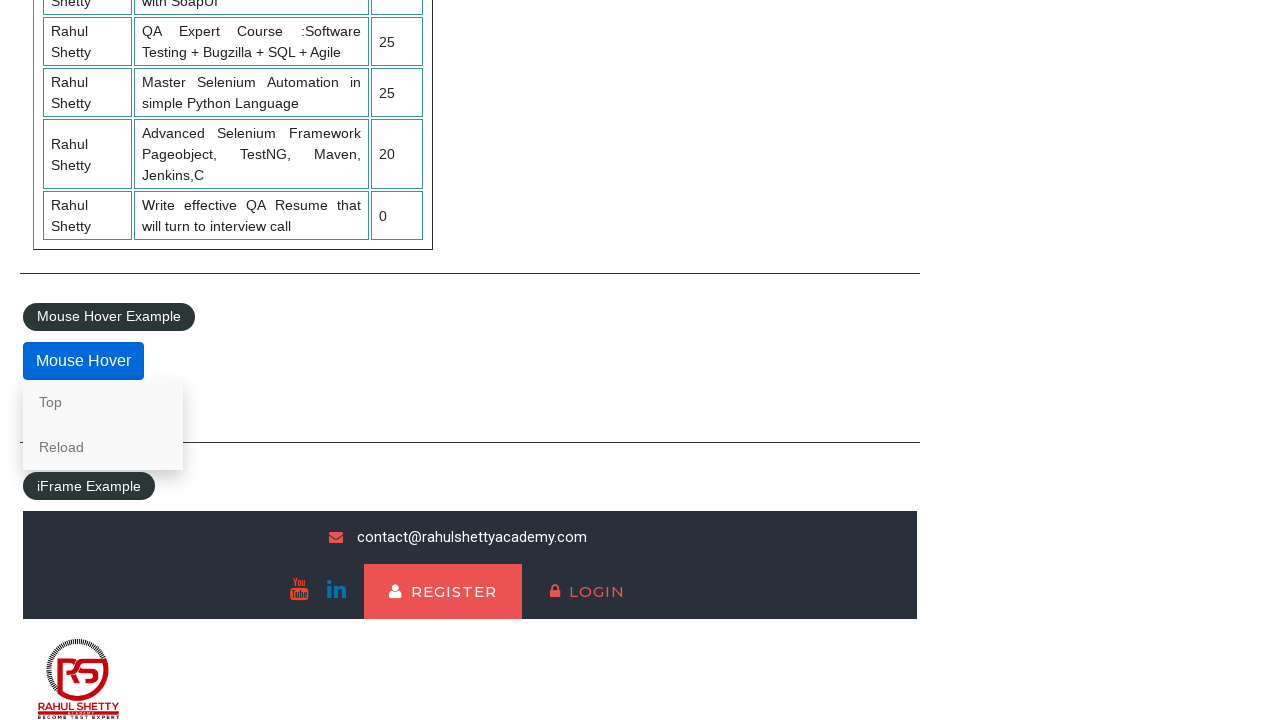

Set up alert dialog handler to accept dialogs
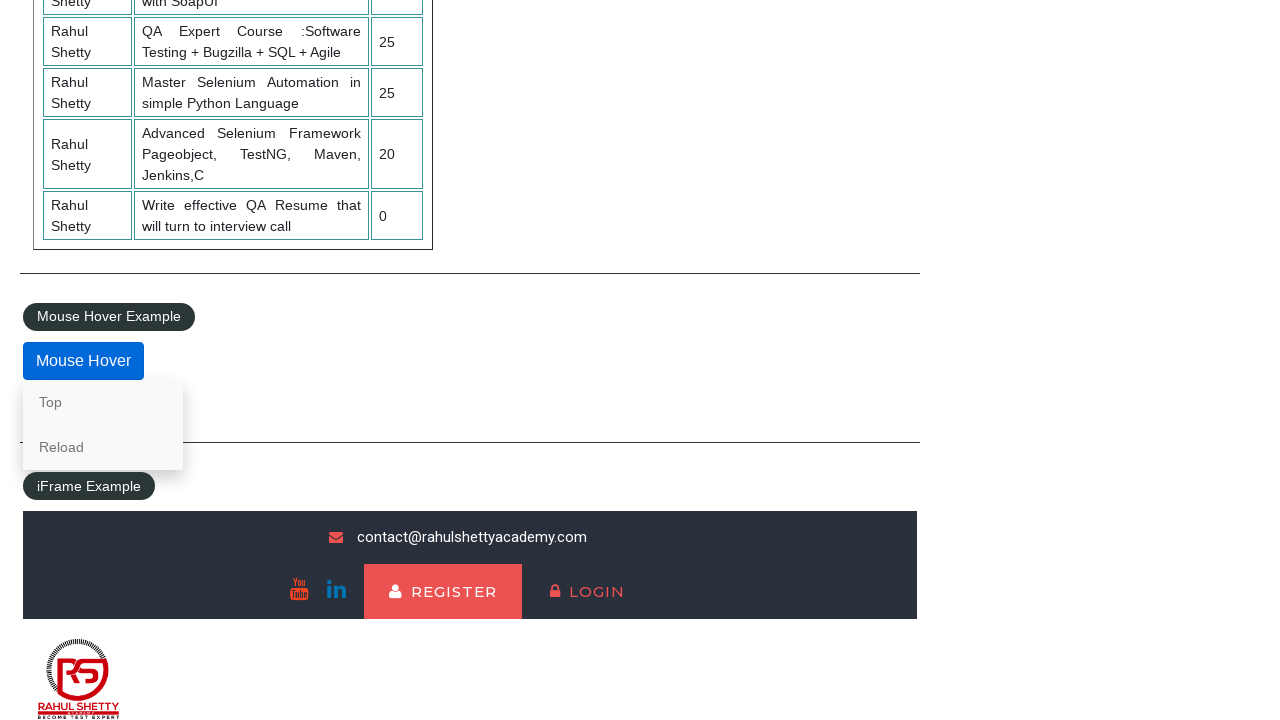

Clicked alert button to trigger alert dialog at (645, 361) on #alertbtn
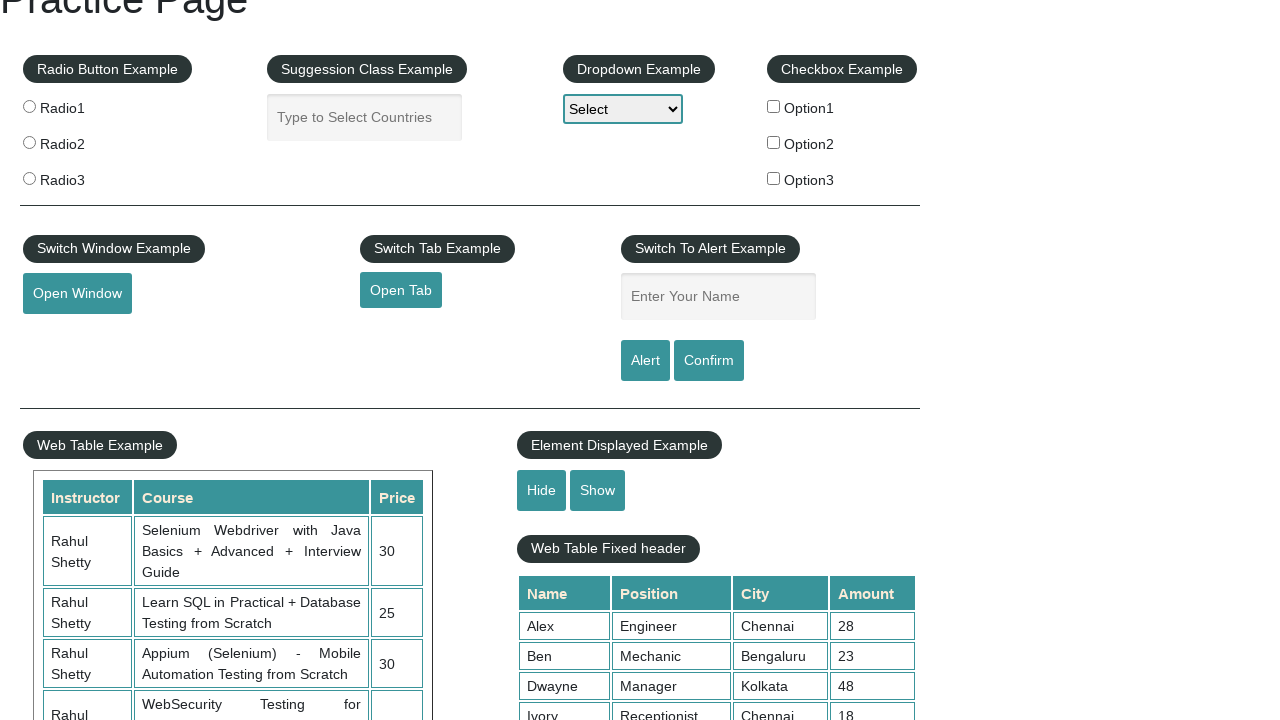

Located courses iframe
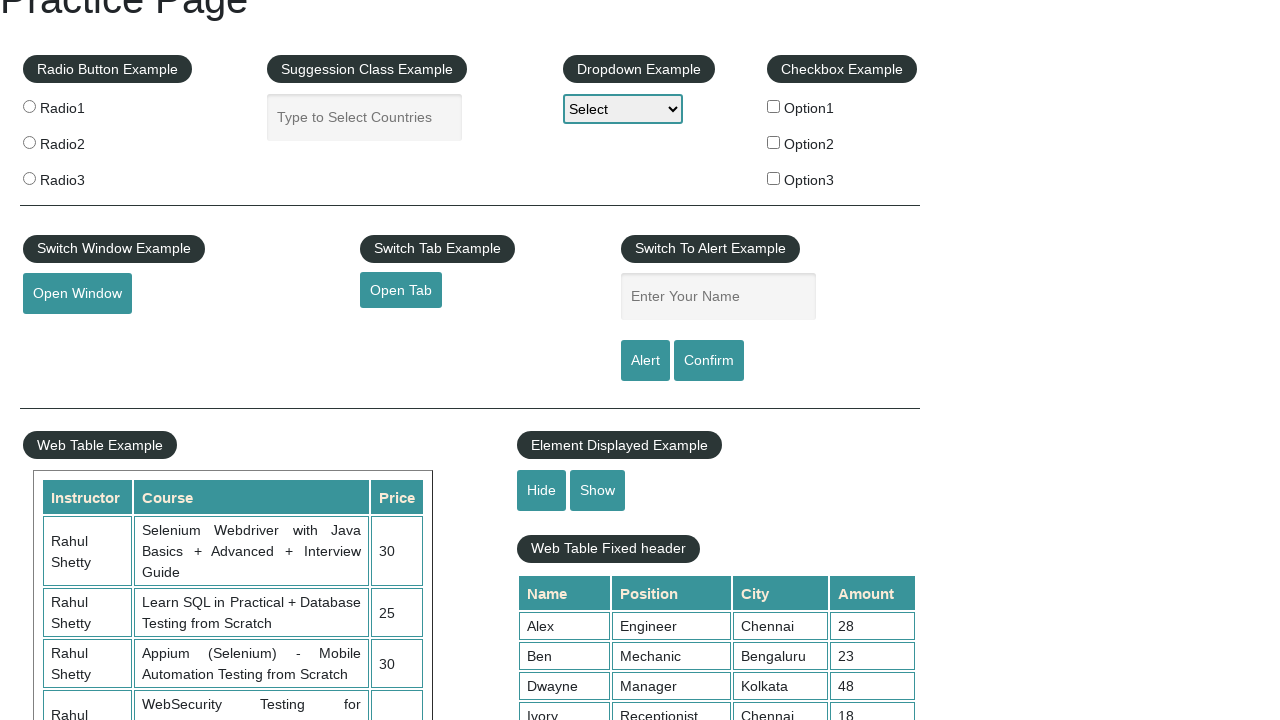

Retrieved text content from learning path link within iframe
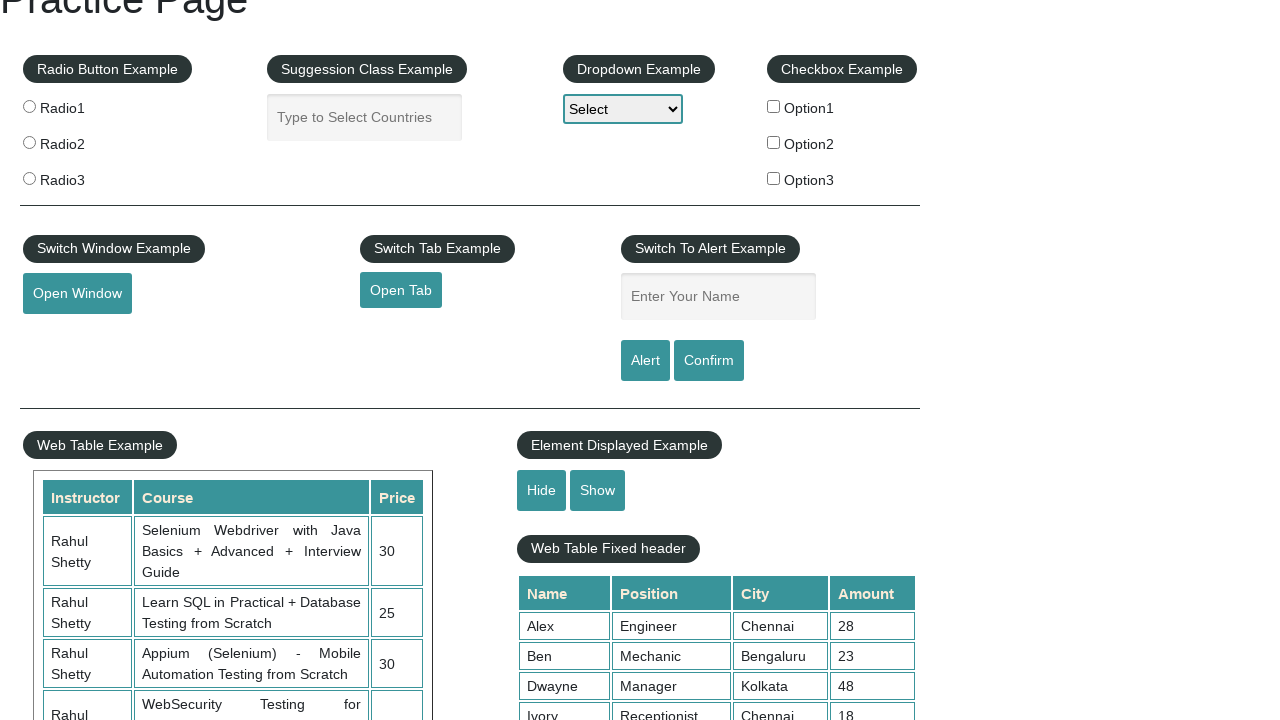

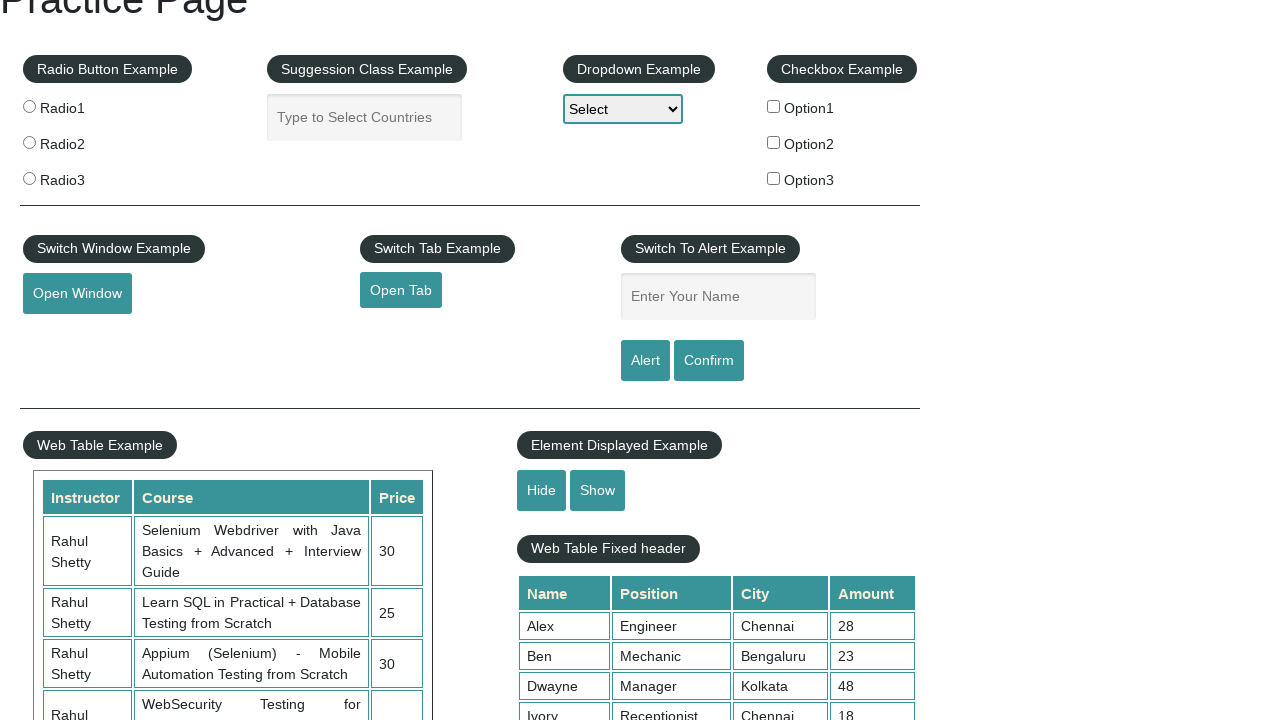